Tests adding specific items (Cucumber, Carrot, Beetroot) to the shopping cart on an e-commerce practice site by finding each product and clicking its add-to-cart button.

Starting URL: https://rahulshettyacademy.com/seleniumPractise/

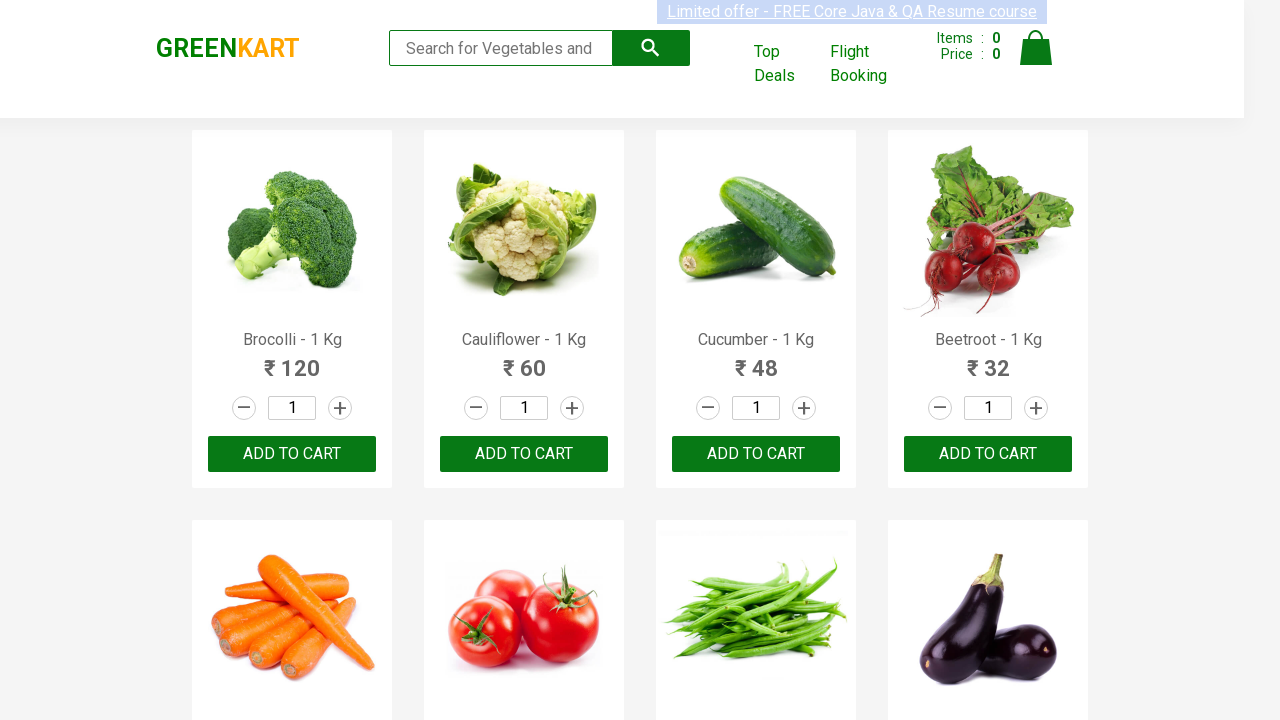

Waited for product names to load
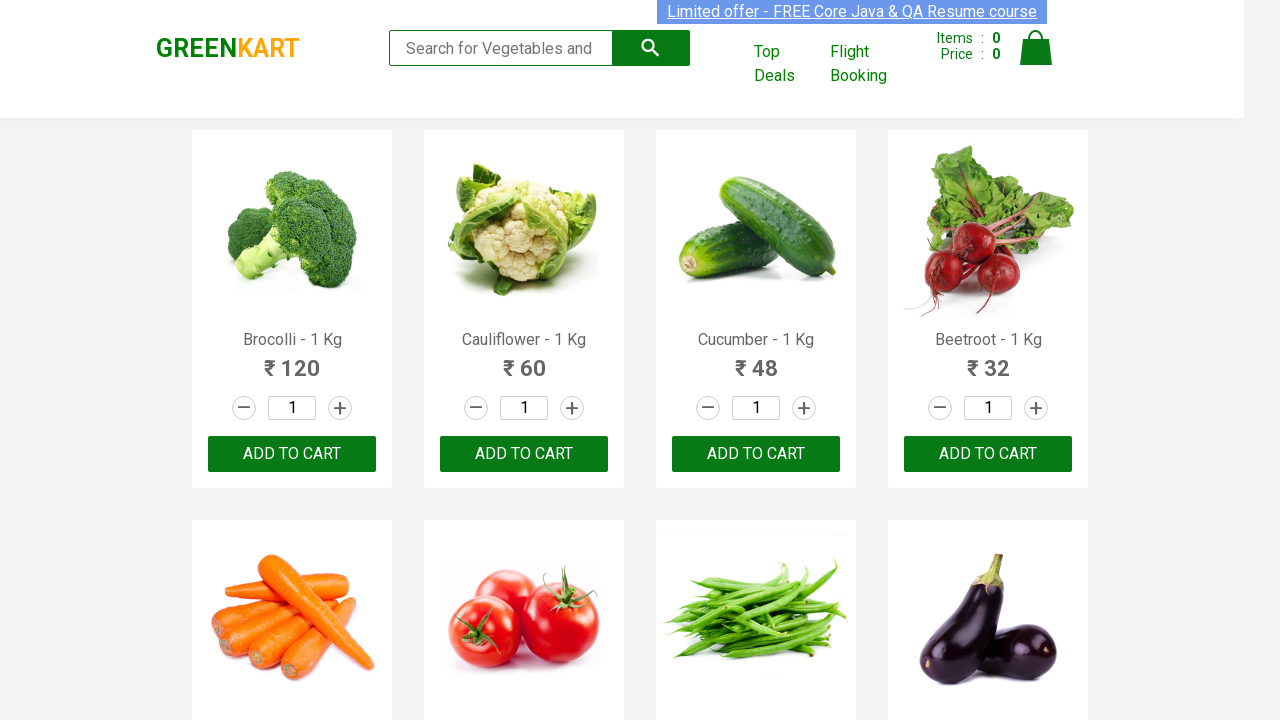

Located 31 product elements on page
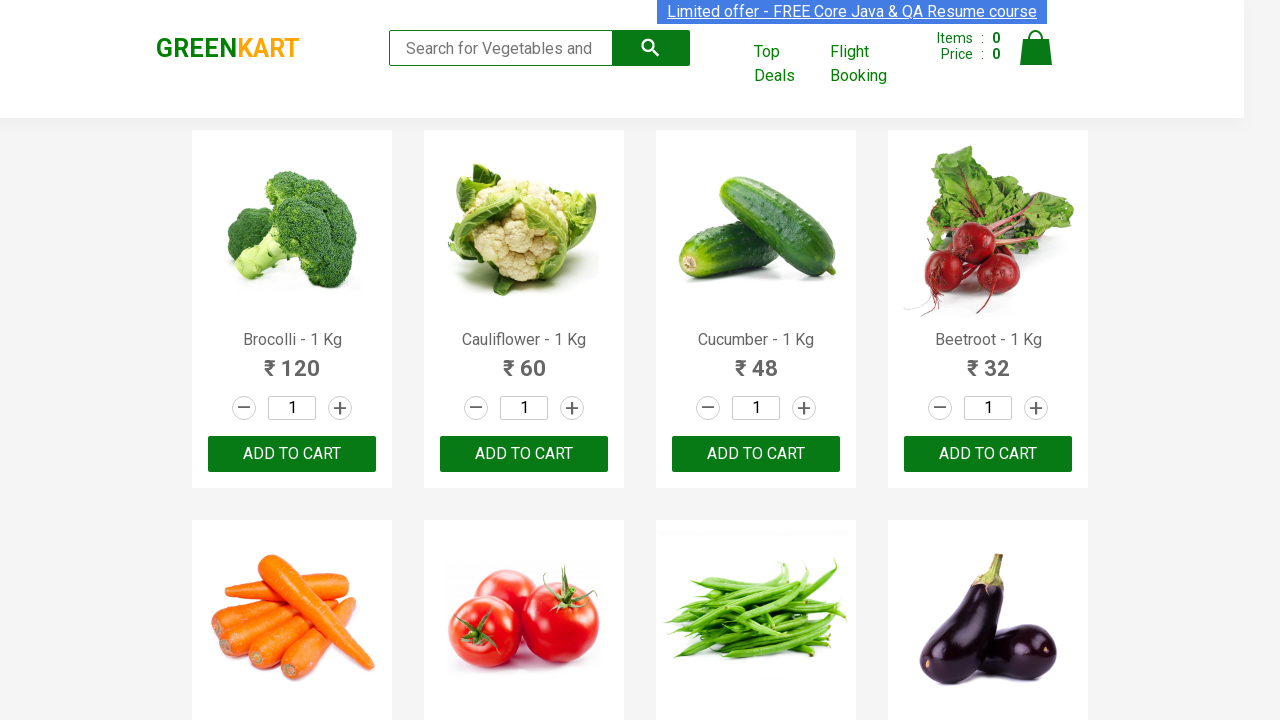

Retrieved product name: 'Brocolli - 1 Kg'
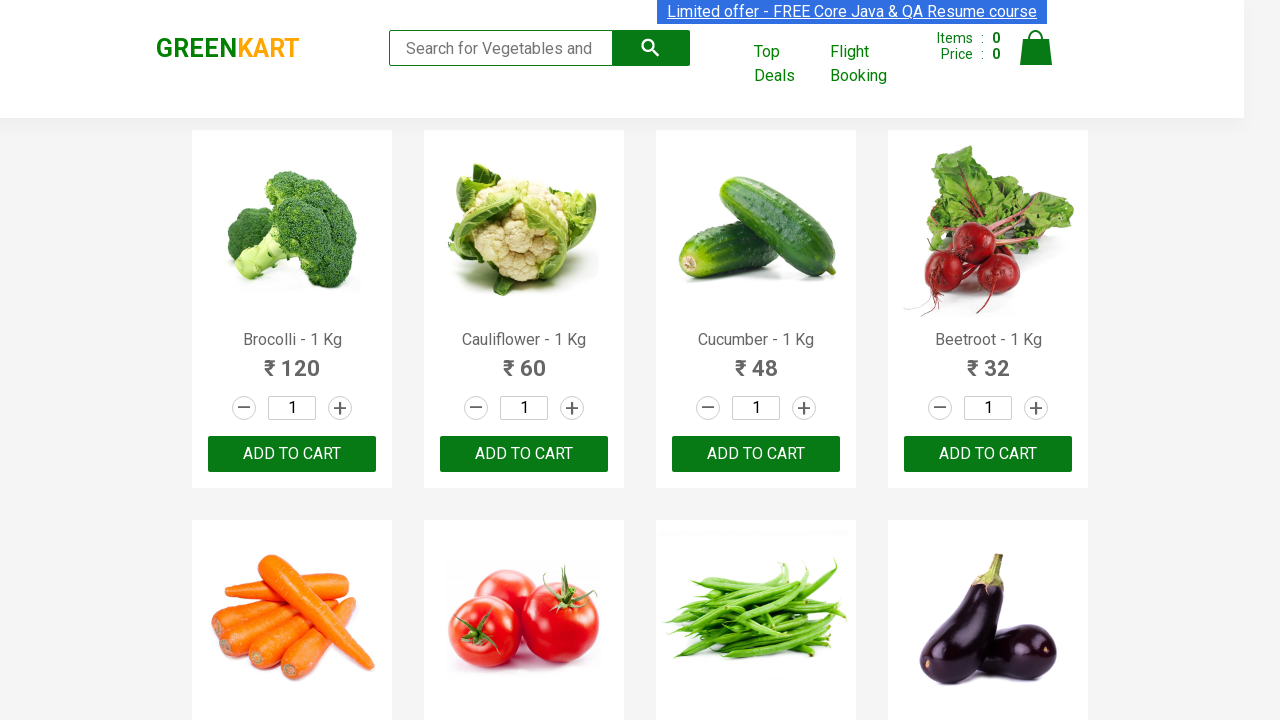

Retrieved product name: 'Cauliflower - 1 Kg'
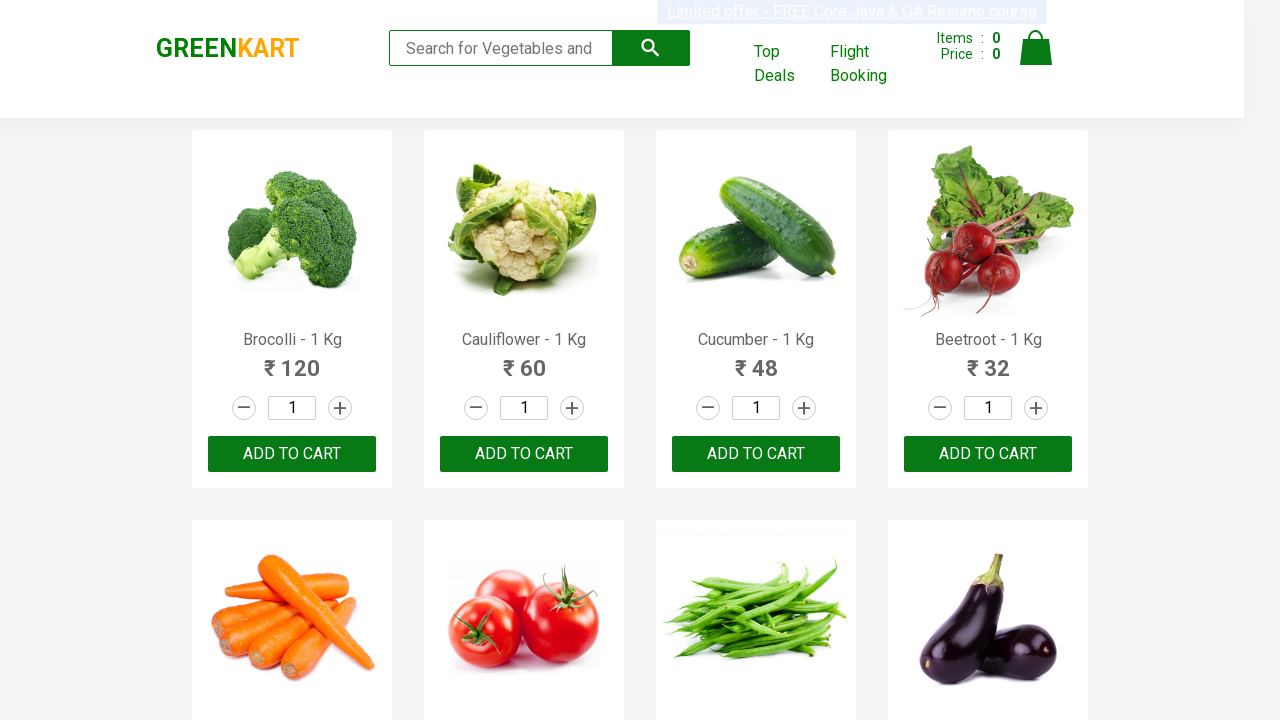

Retrieved product name: 'Cucumber - 1 Kg'
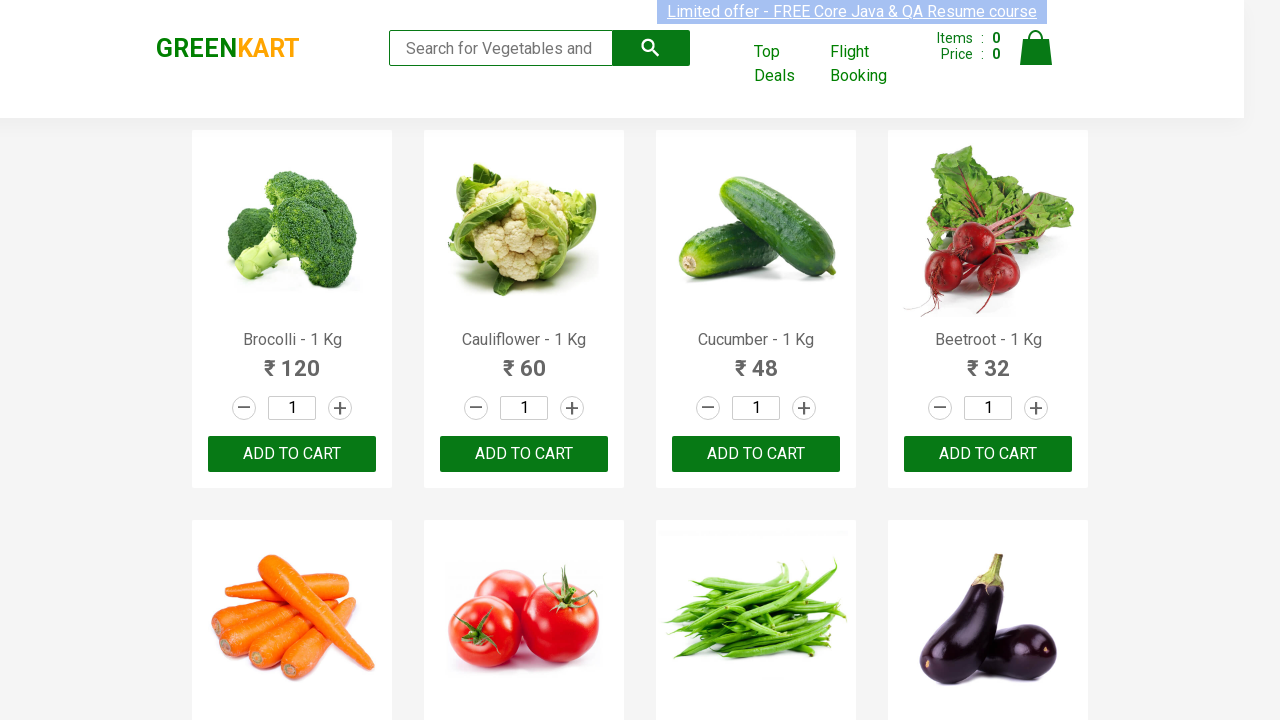

Clicked 'Add to Cart' button for Cucumber at (756, 454) on div.product >> nth=2 >> button
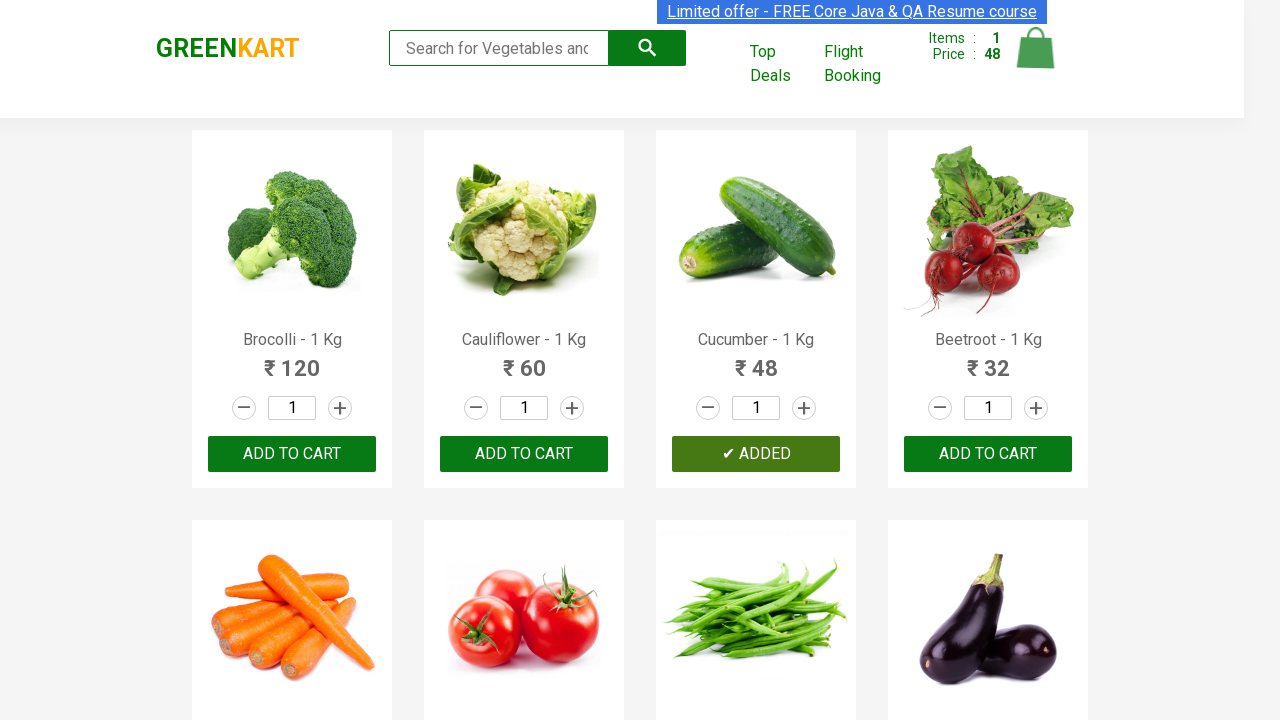

Retrieved product name: 'Beetroot - 1 Kg'
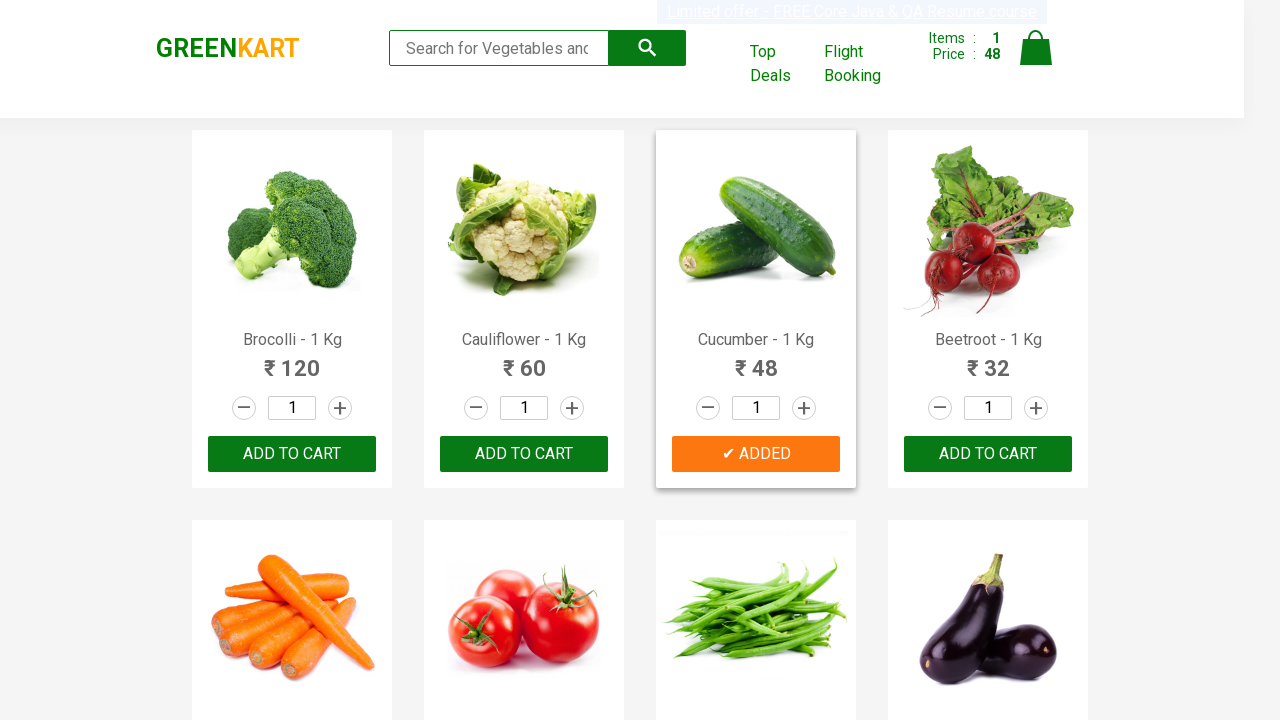

Clicked 'Add to Cart' button for Beetroot at (988, 454) on div.product >> nth=3 >> button
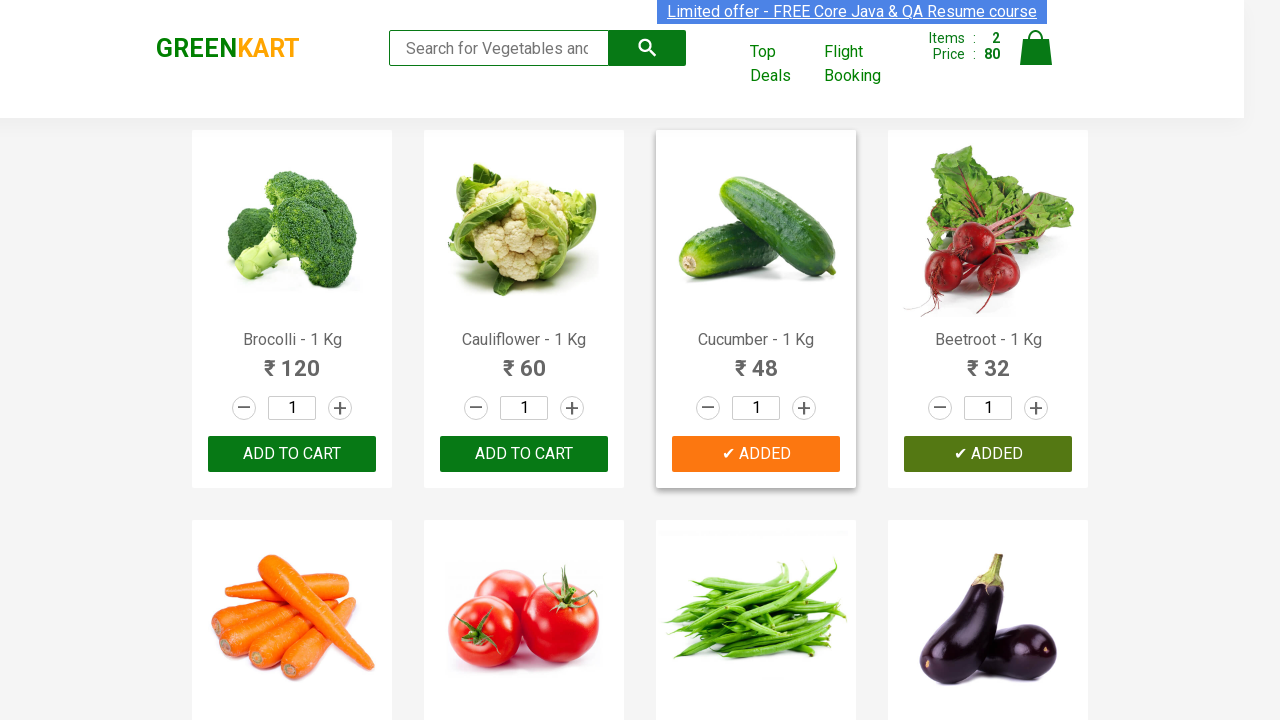

Retrieved product name: 'Carrot - 1 Kg'
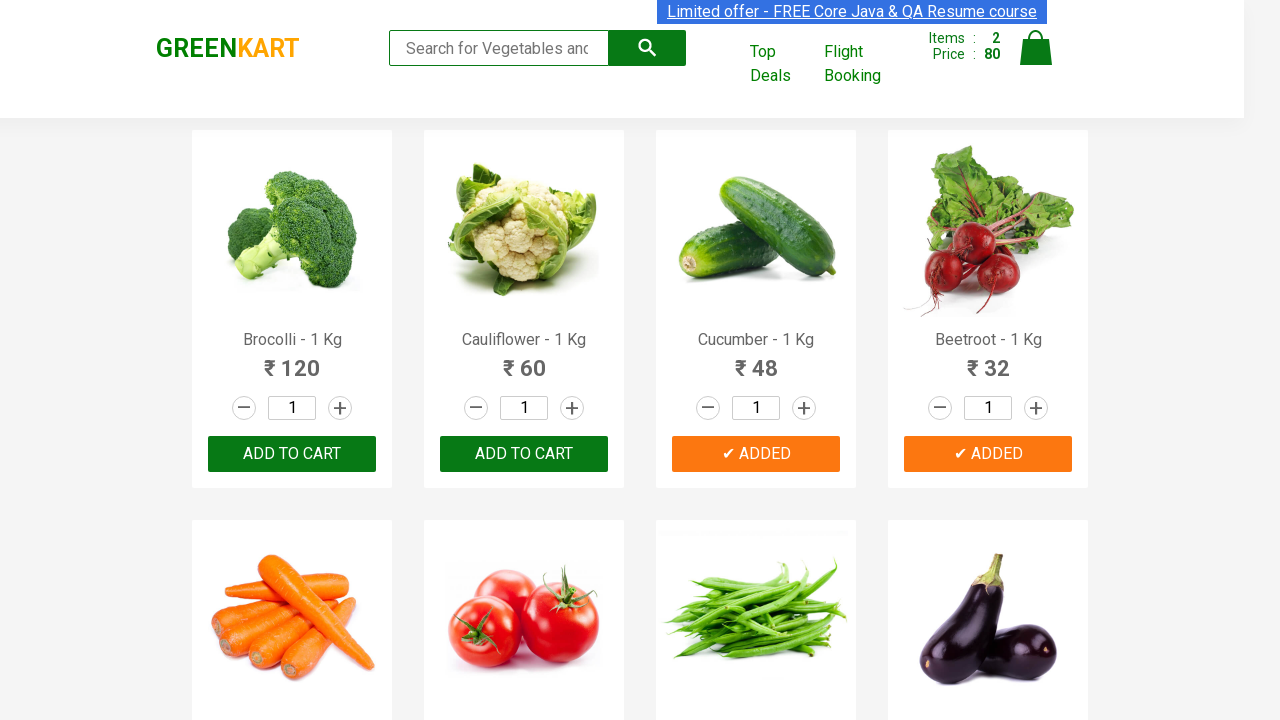

Clicked 'Add to Cart' button for Carrot at (292, 360) on div.product >> nth=4 >> button
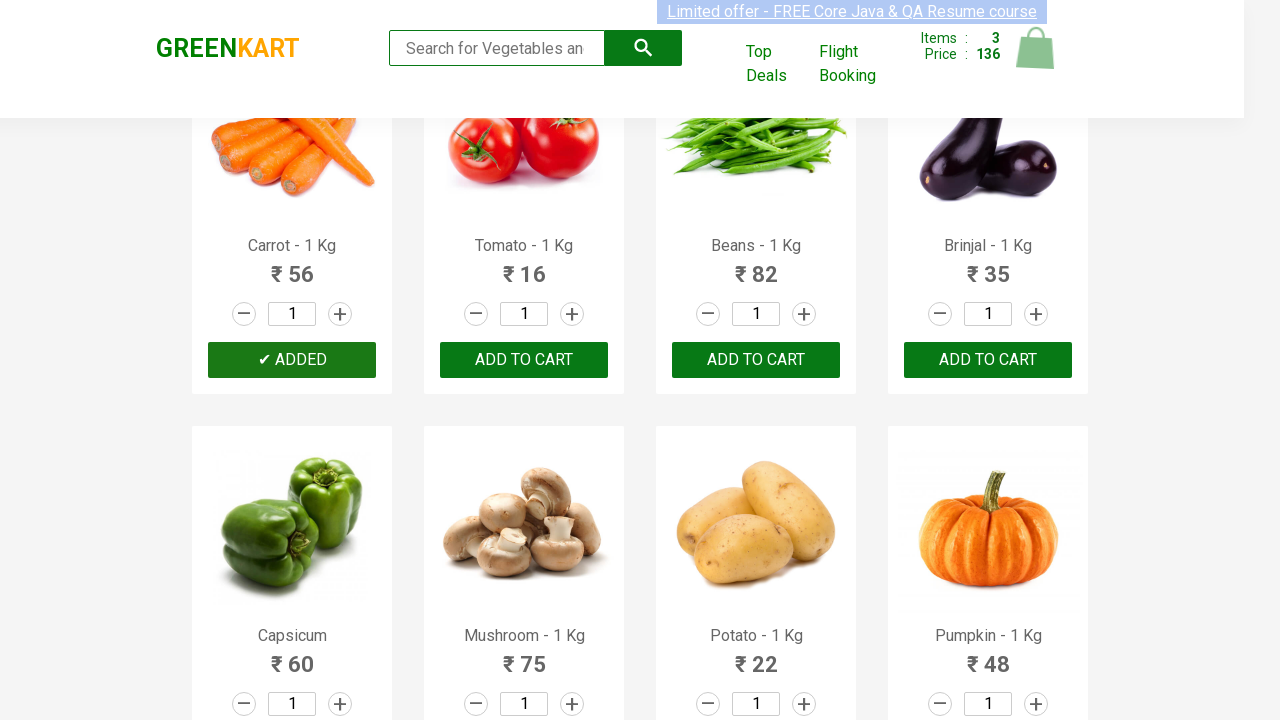

Successfully added all 3 items to cart: Cucumber, Carrot, Beetroot
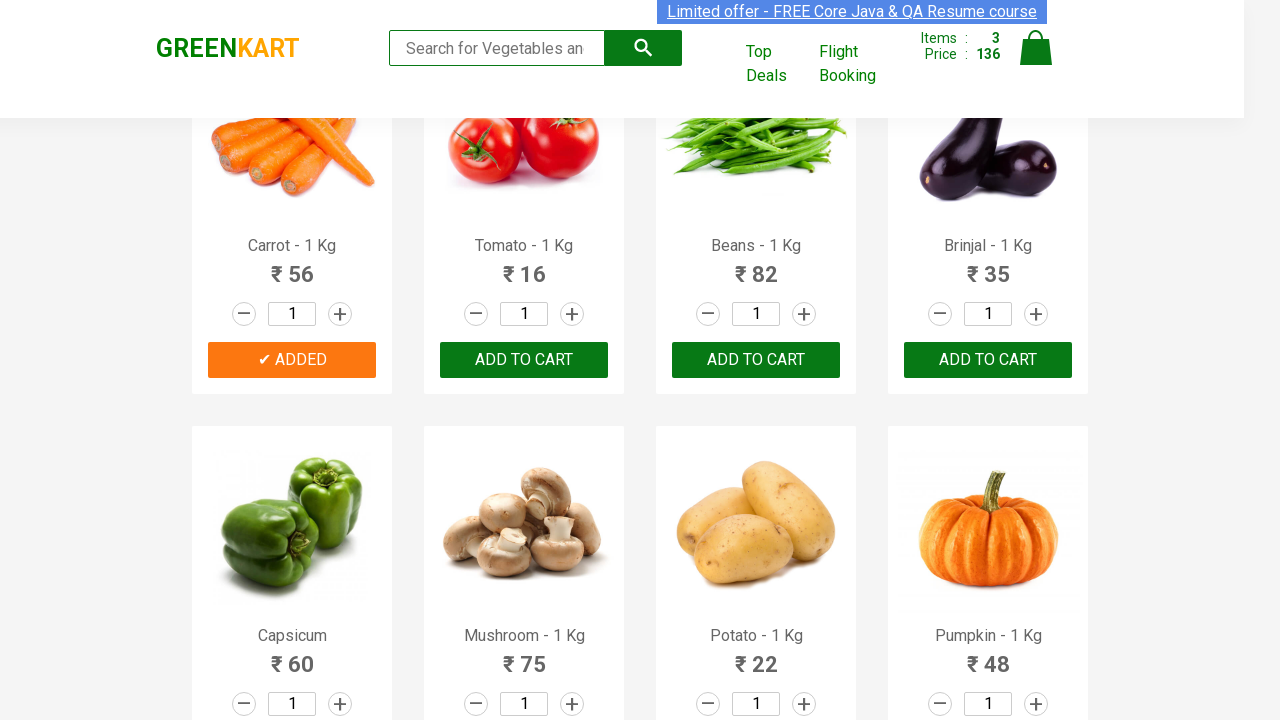

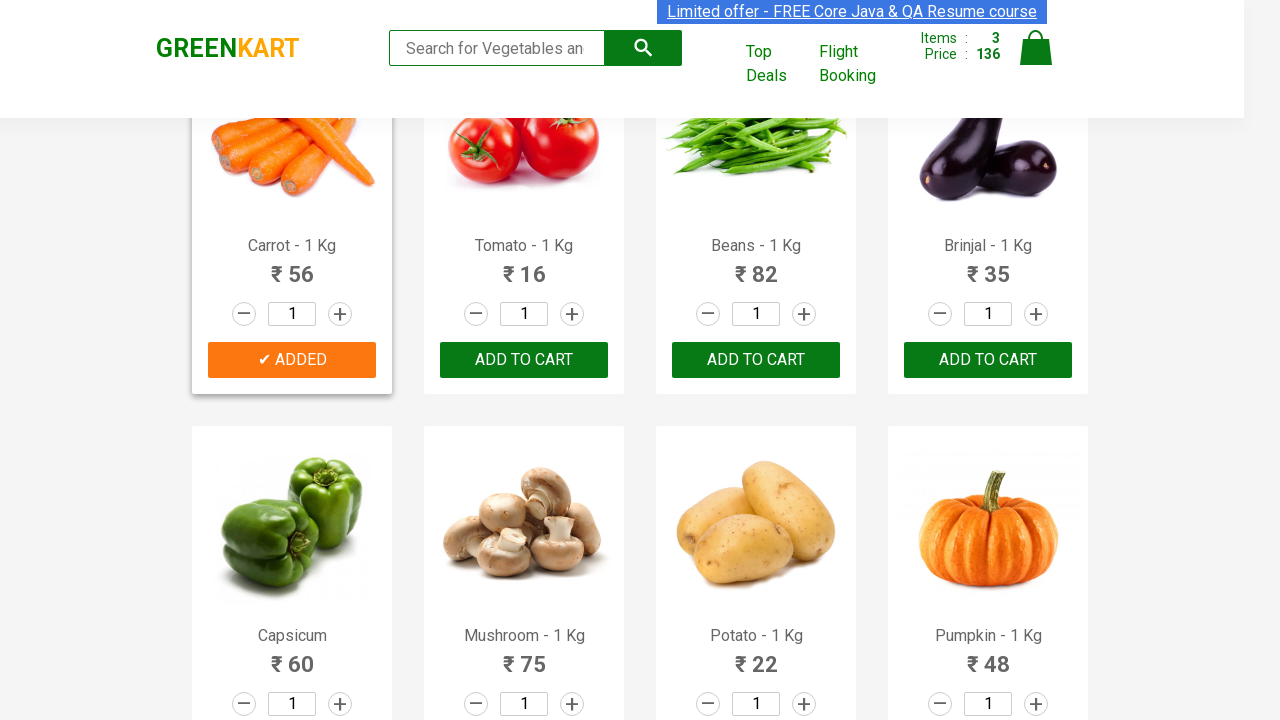